Navigates to automation practice page and calculates the sum of course prices from a table, then verifies against the displayed total

Starting URL: https://rahulshettyacademy.com/AutomationPractice/

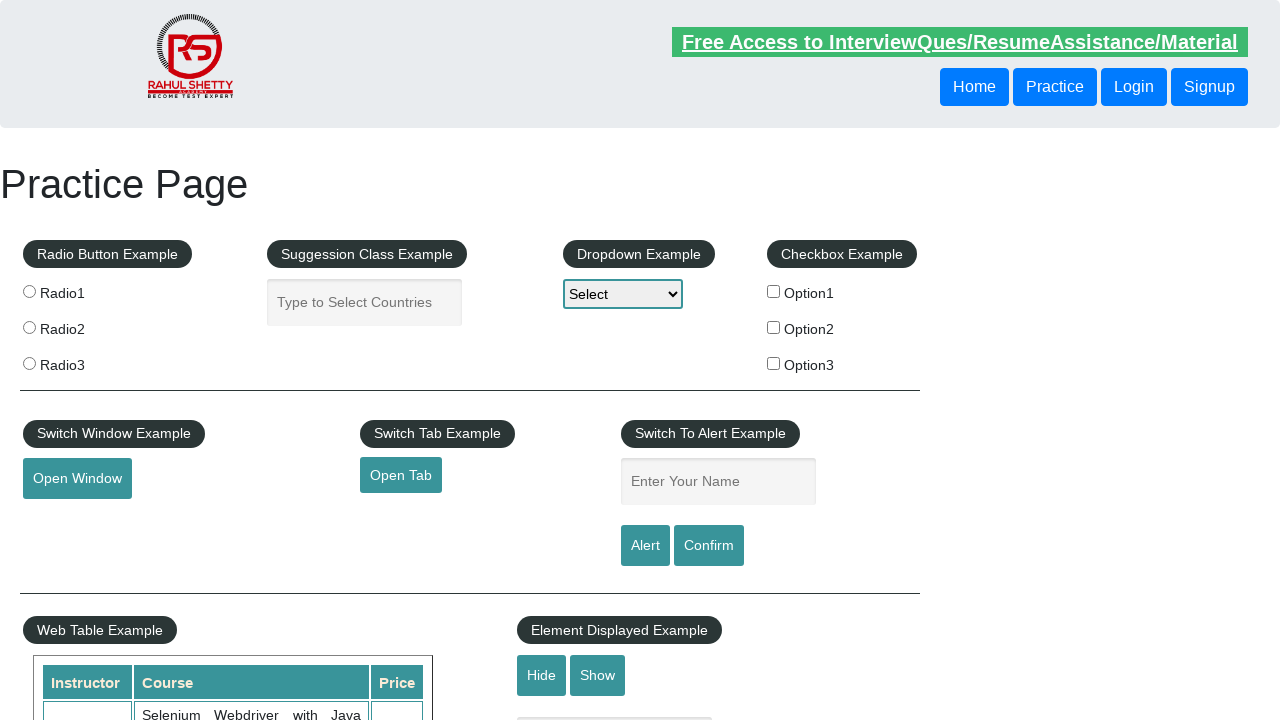

Scrolled down 450 pixels to view the table
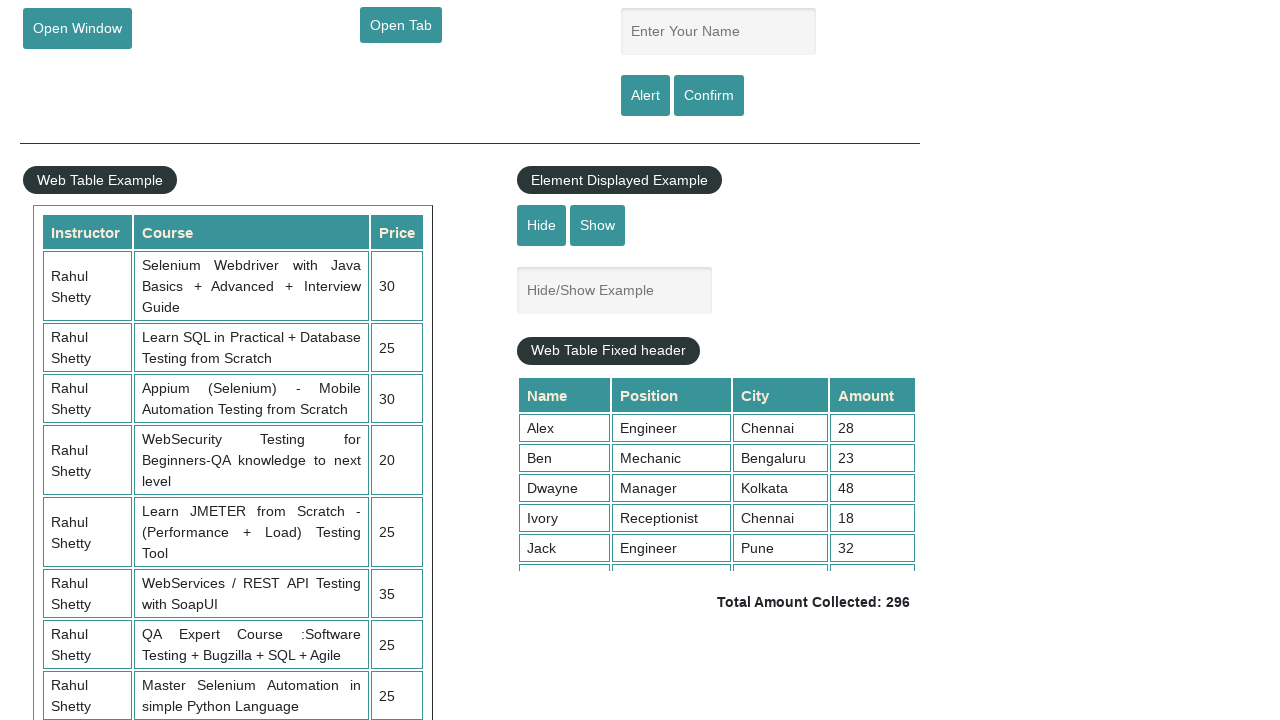

Table with course prices loaded and visible
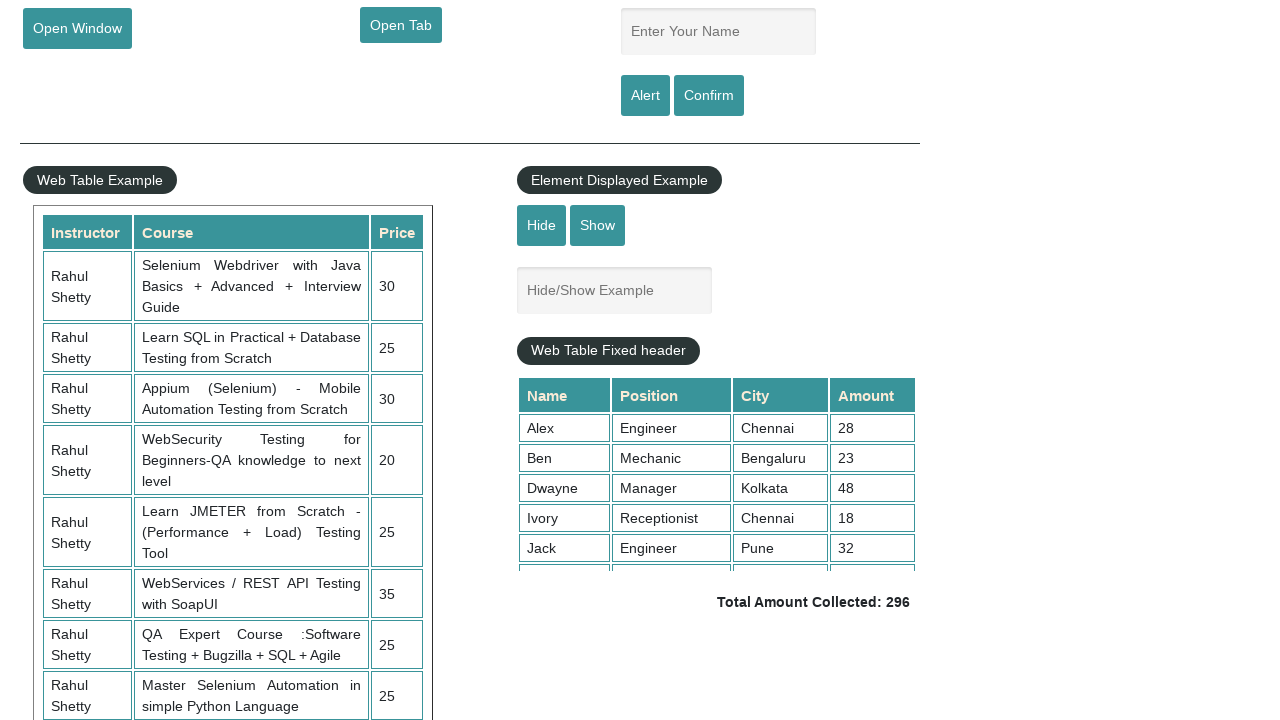

Total amount element is present on the page
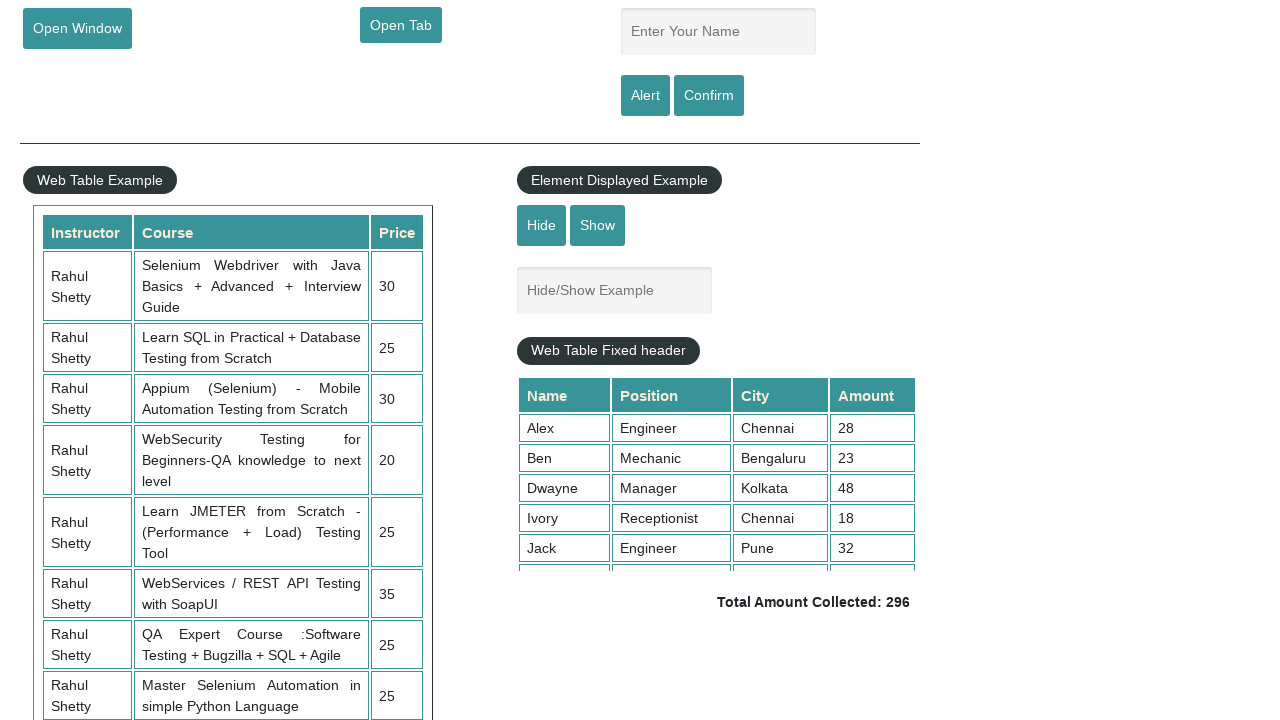

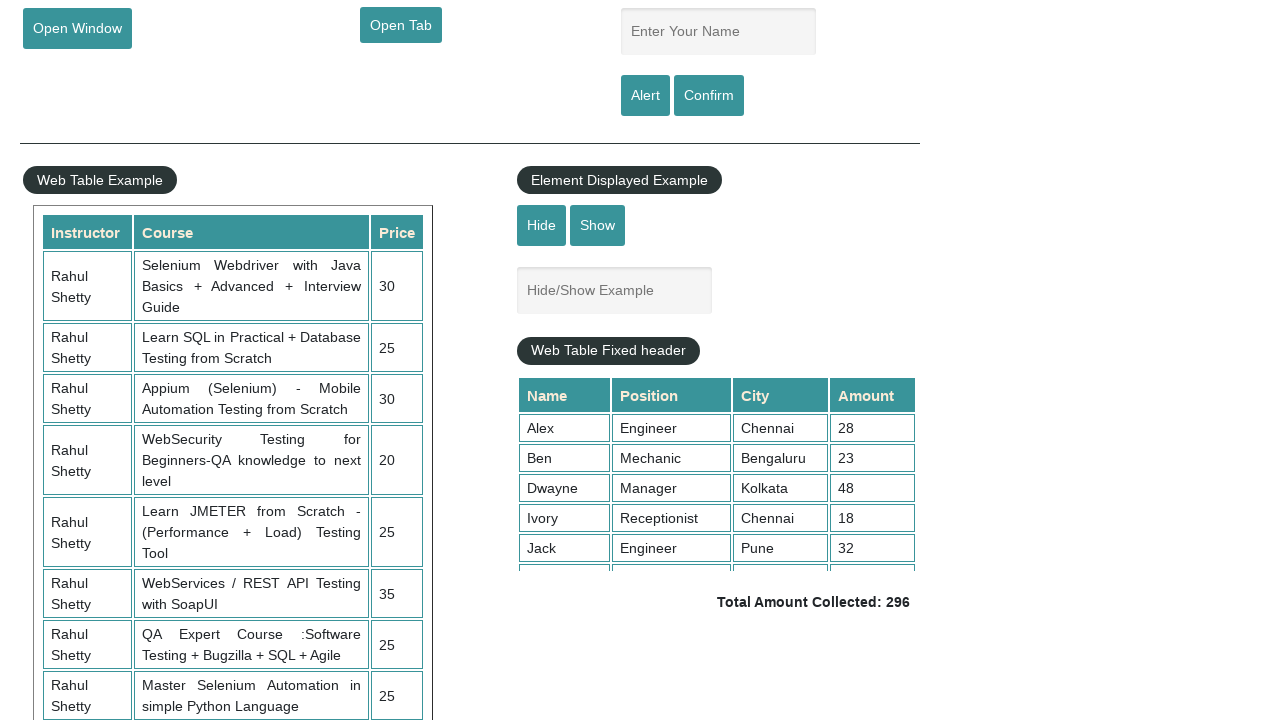